Tests injecting jQuery Growl notifications into a webpage by loading jQuery, jQuery Growl library and its styles via JavaScript execution, then displaying a notification message.

Starting URL: http://the-internet.herokuapp.com

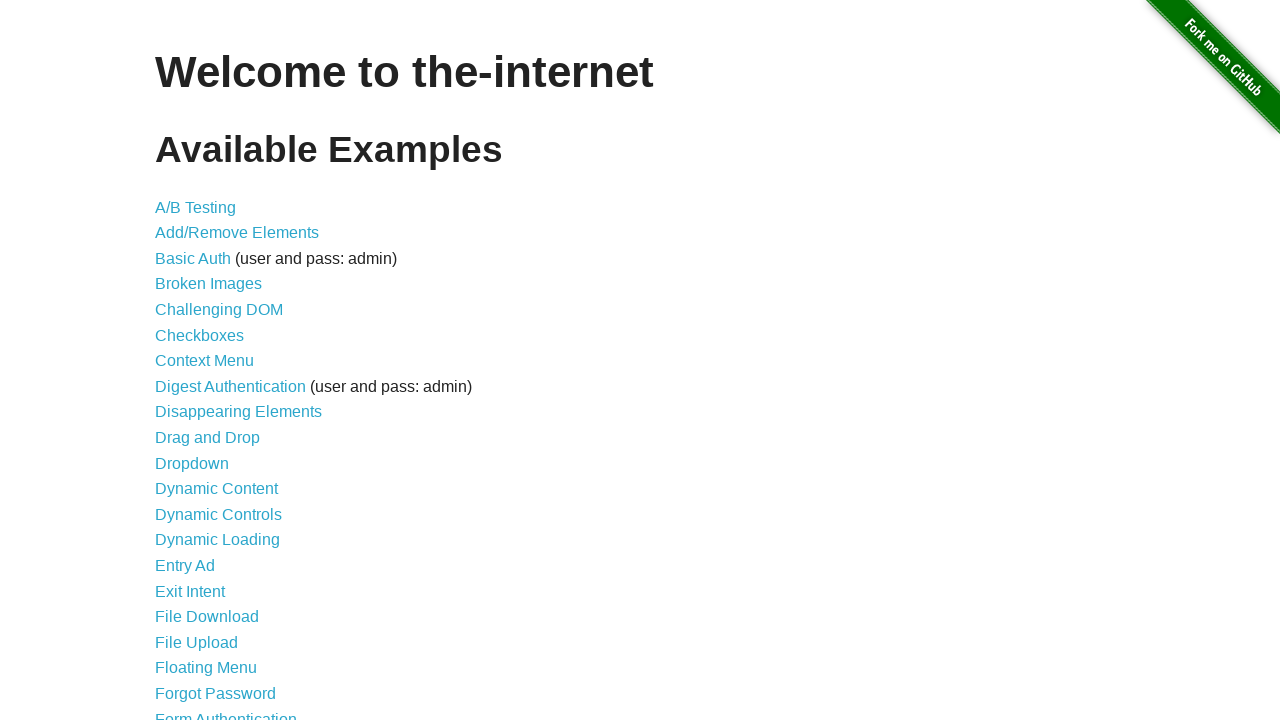

Injected jQuery library if not already present on the page
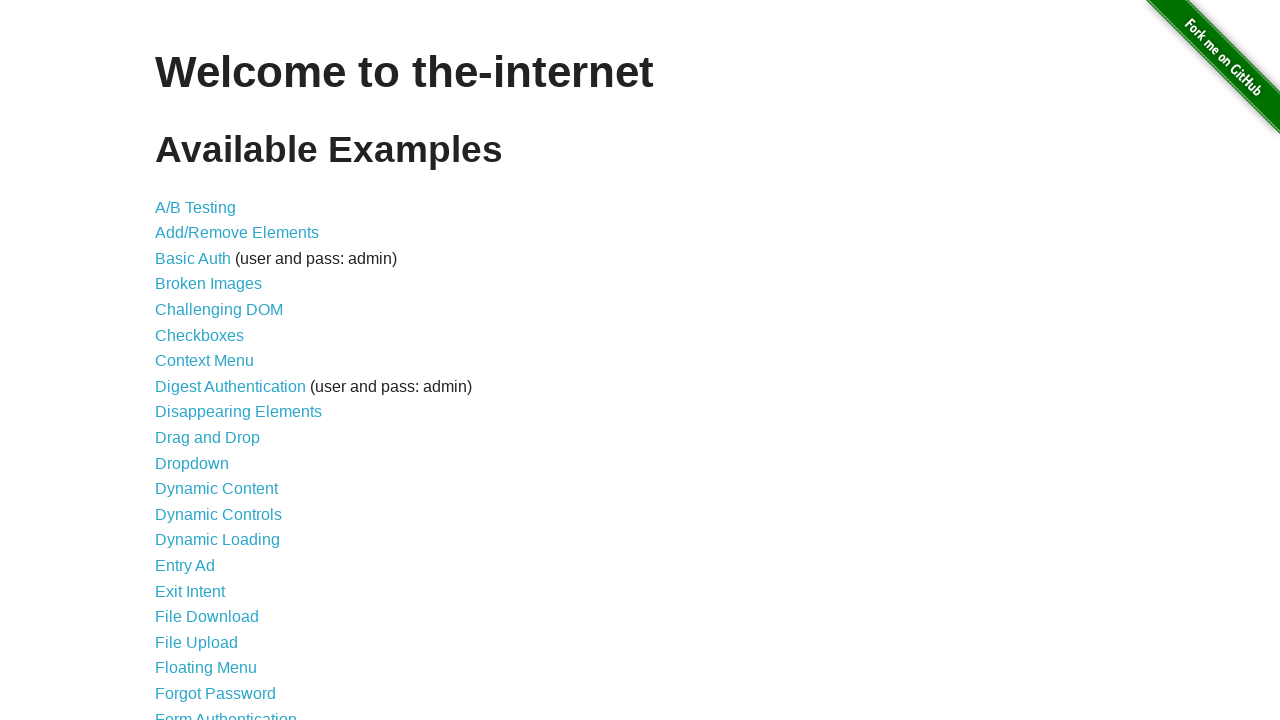

Verified jQuery is loaded and available
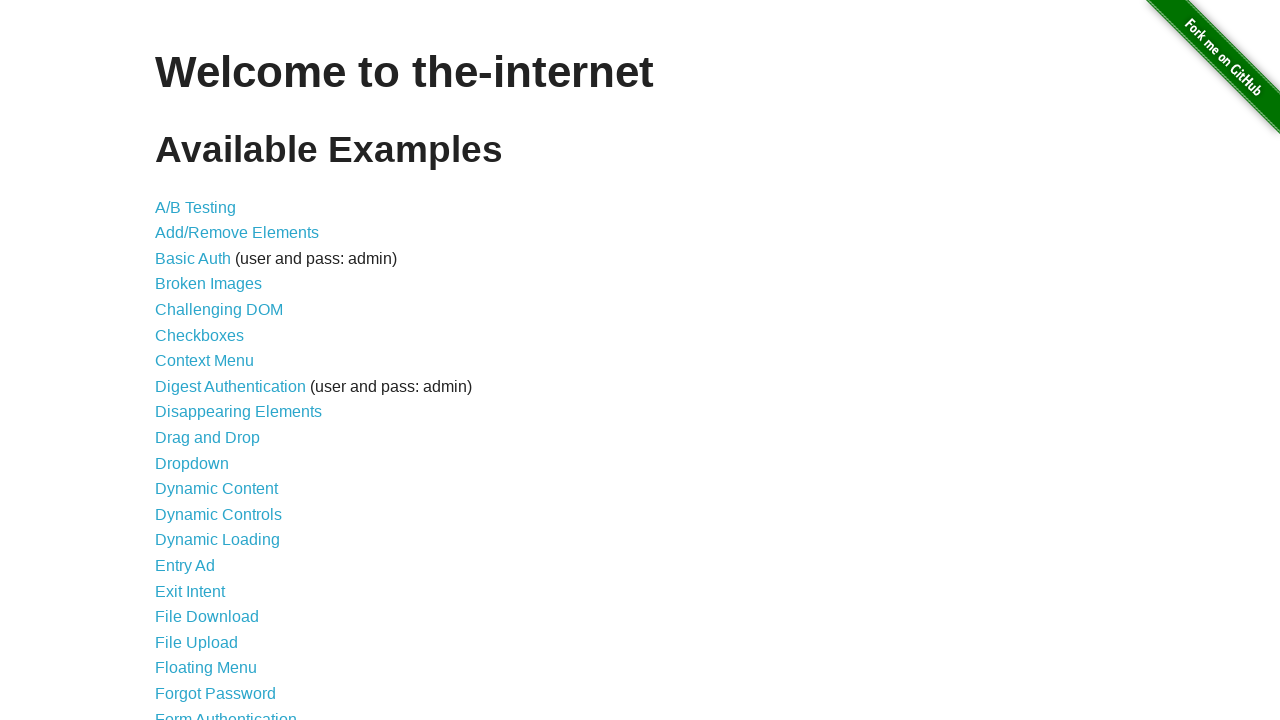

Injected jQuery Growl library script
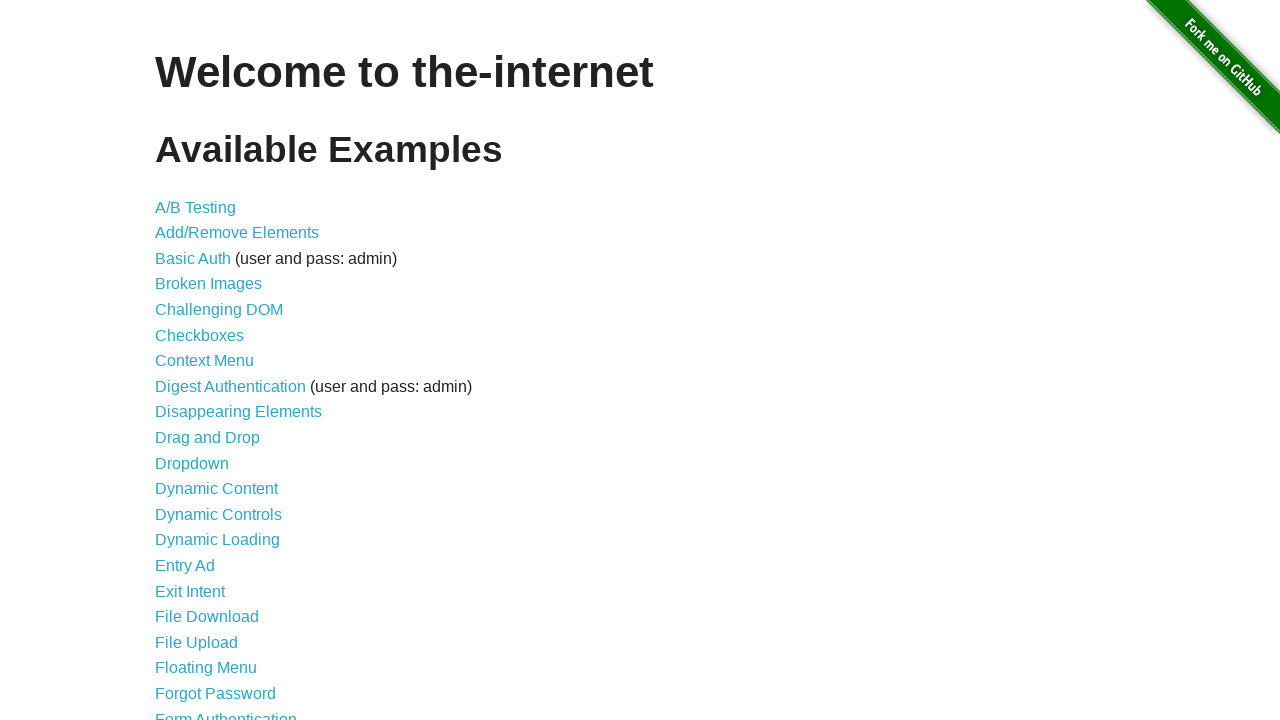

Waited for jQuery Growl library to load
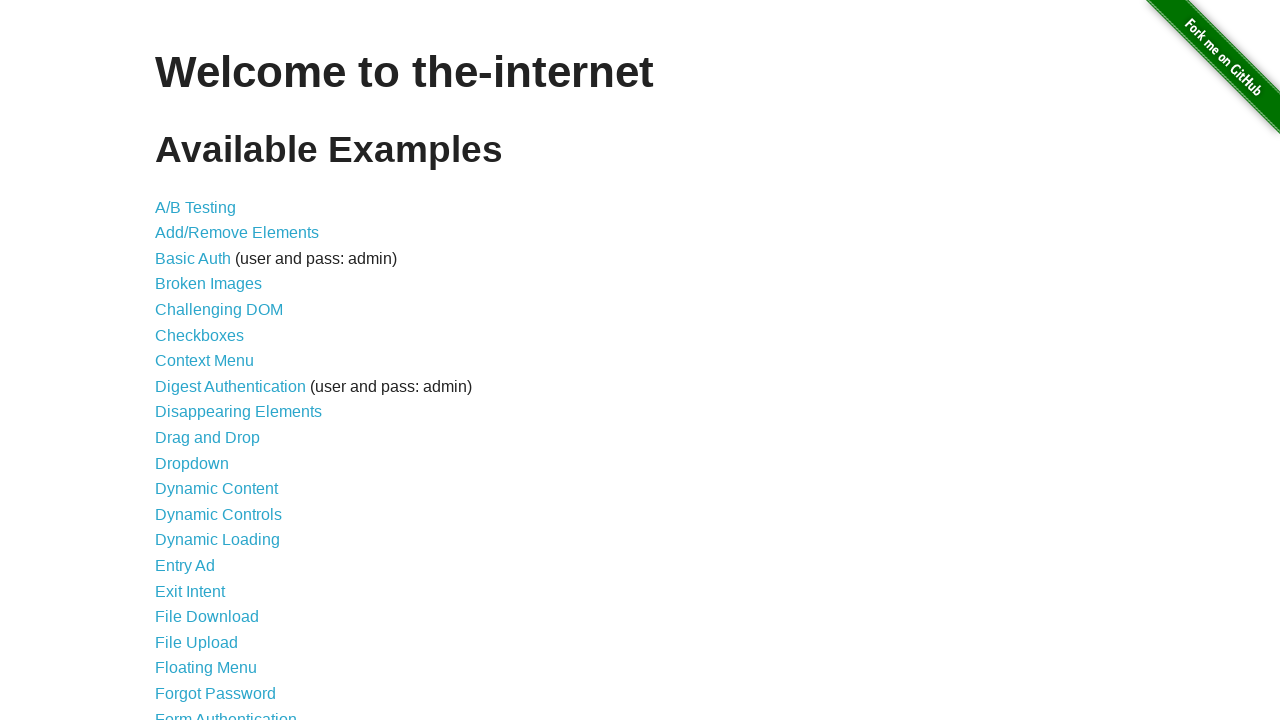

Injected jQuery Growl CSS stylesheet
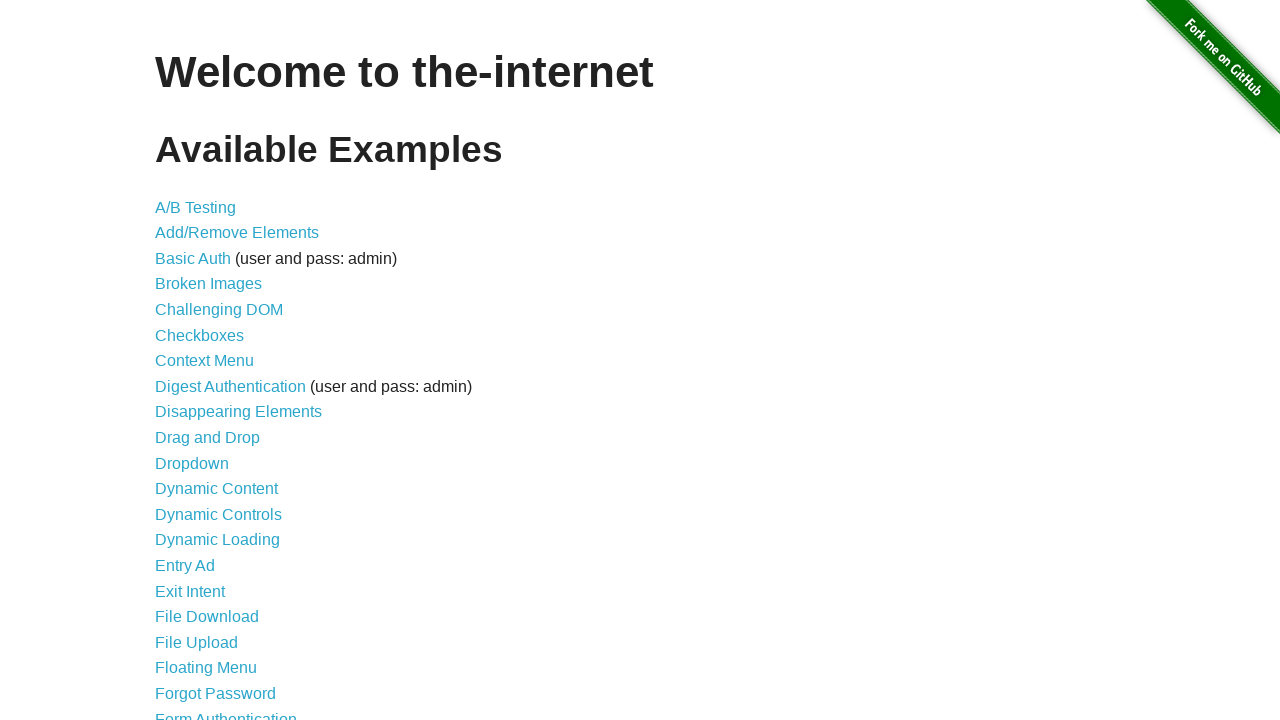

Verified jQuery Growl function is available
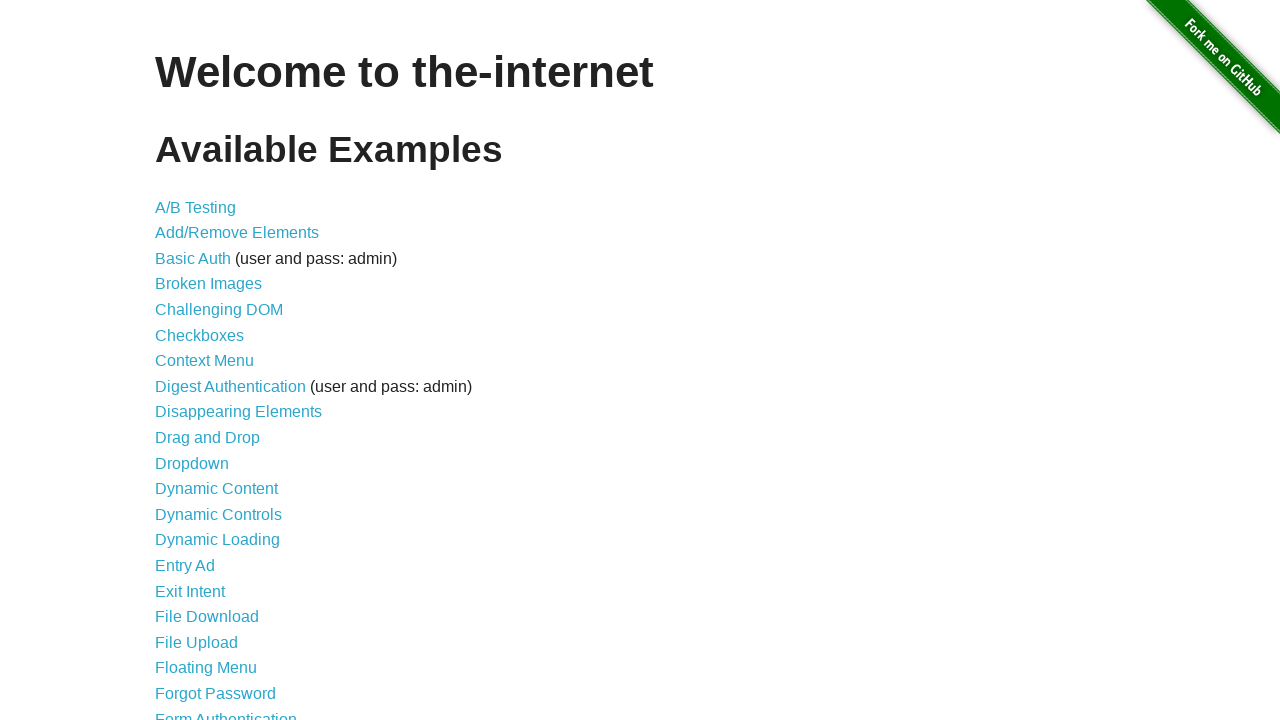

Displayed jQuery Growl notification with title 'GET' and message '/'
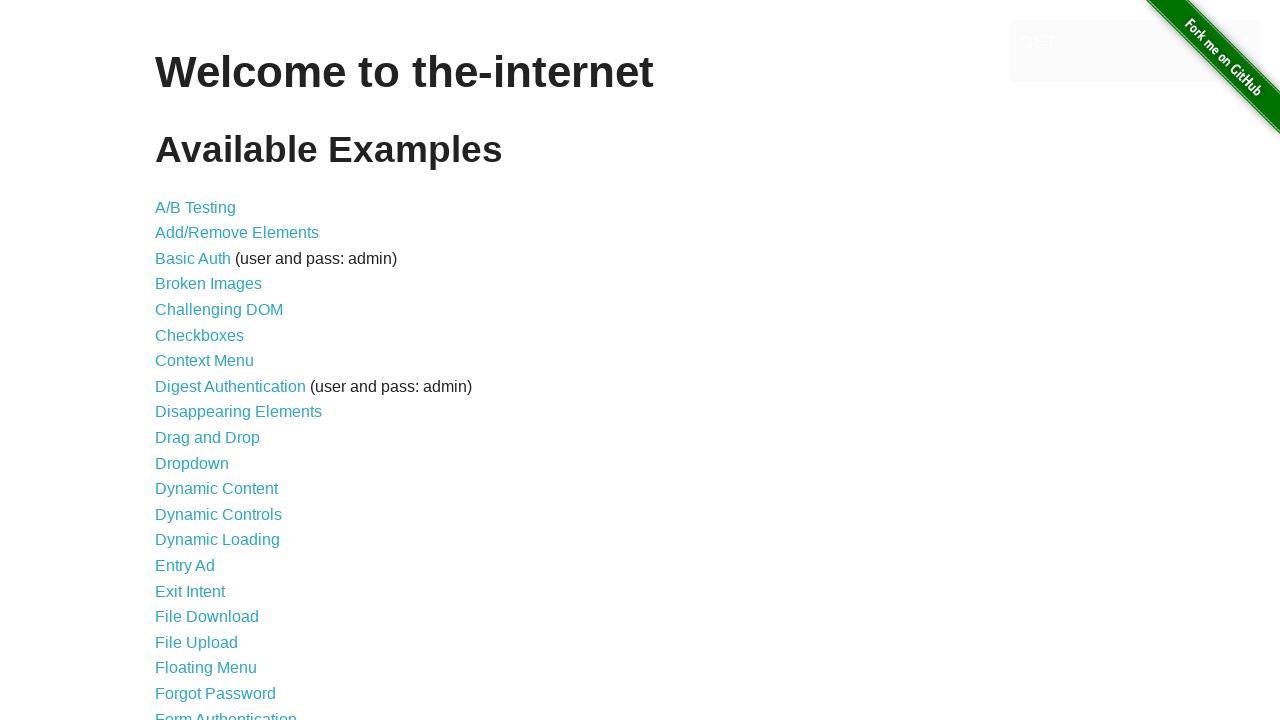

Waited 2 seconds to display the notification
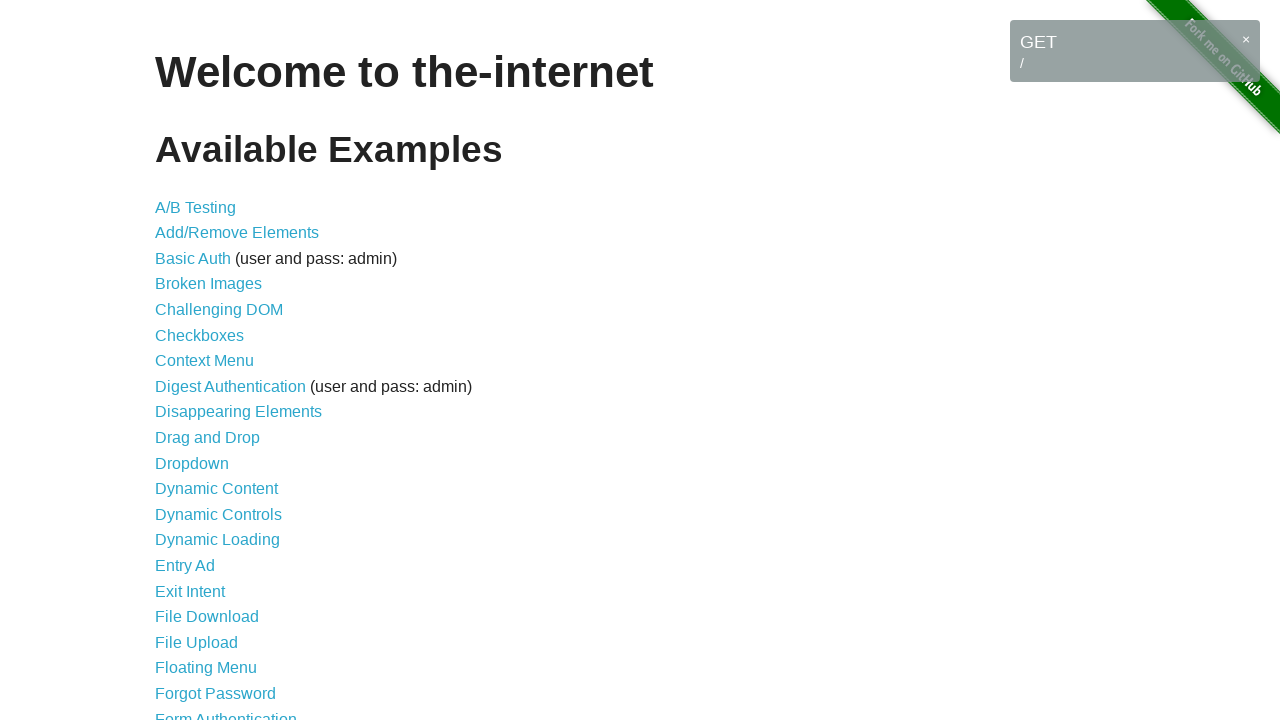

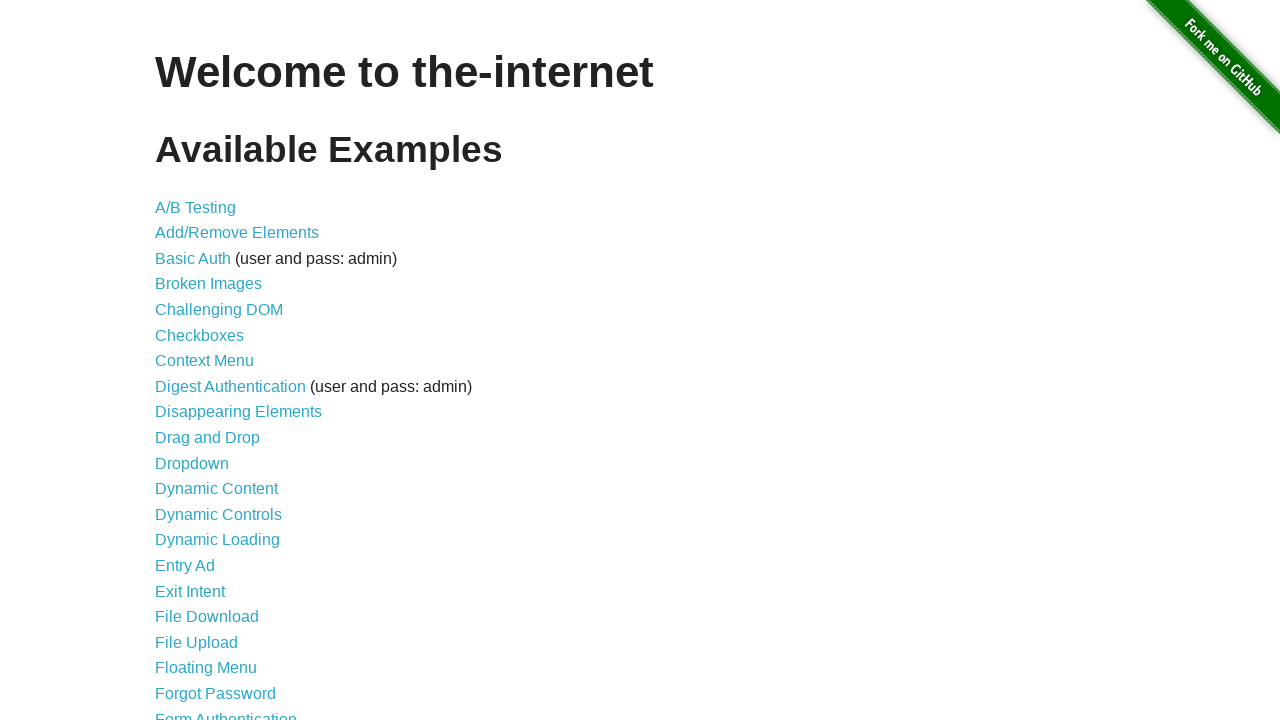